Tests page scrolling functionality by scrolling to the bottom of the page and then scrolling back to the top using JavaScript execution.

Starting URL: https://p-del.co/

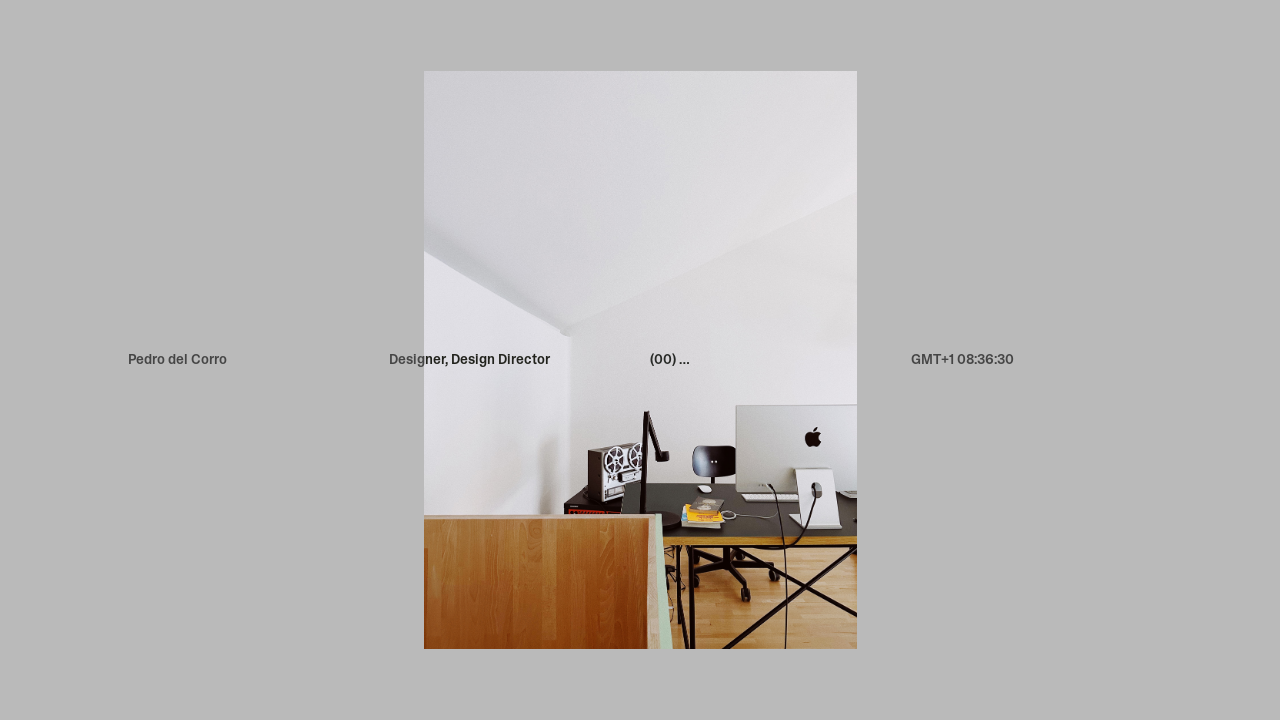

Page loaded - domcontentloaded event fired
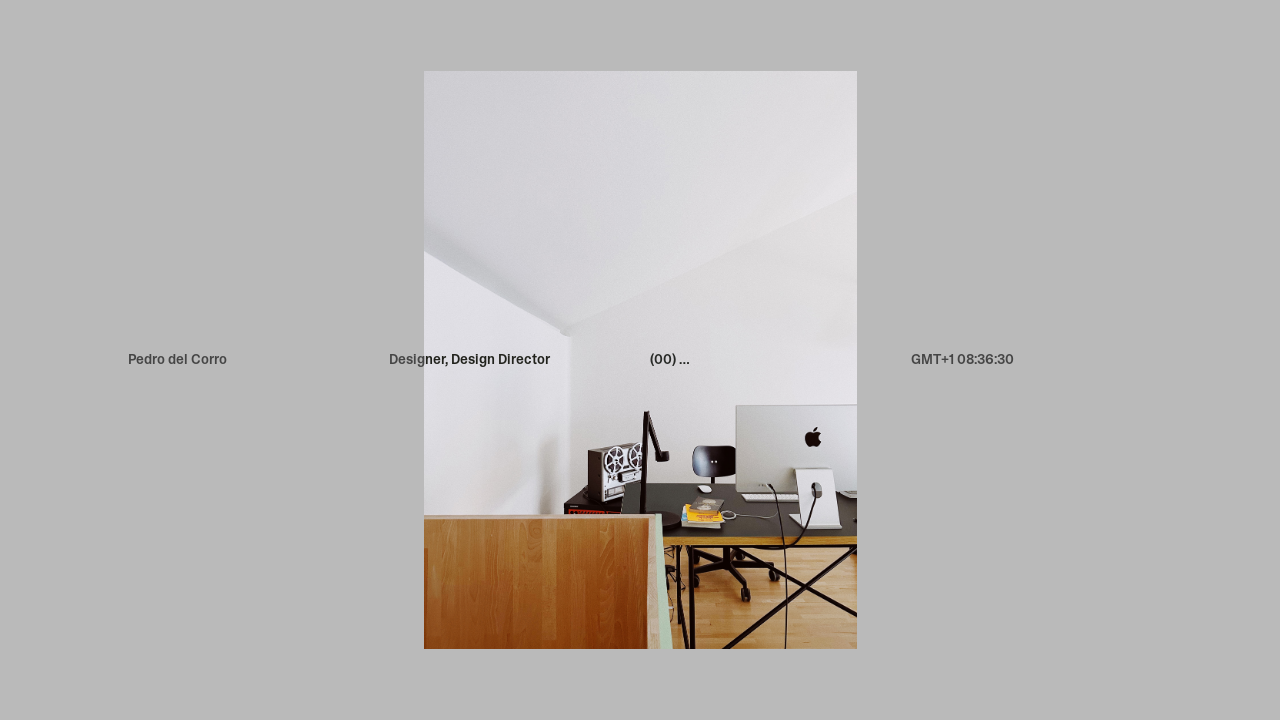

Scrolled to bottom of the page using JavaScript
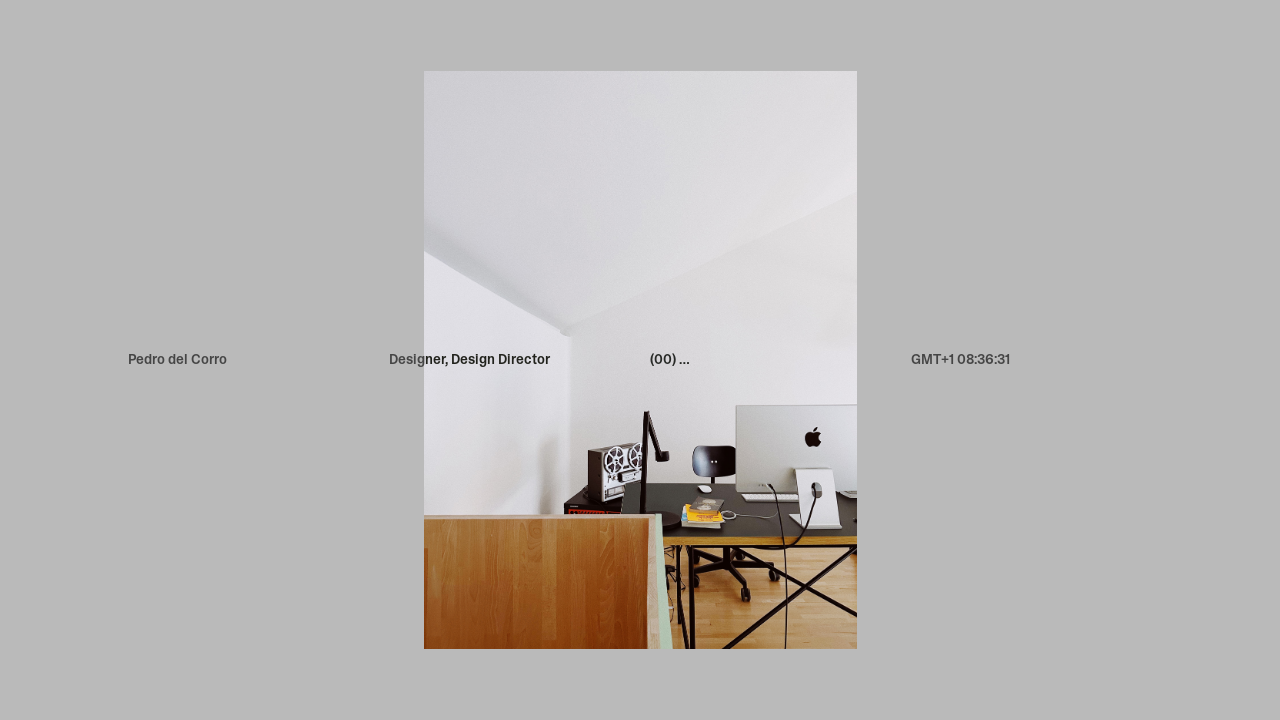

Waited 2 seconds to observe scroll to bottom
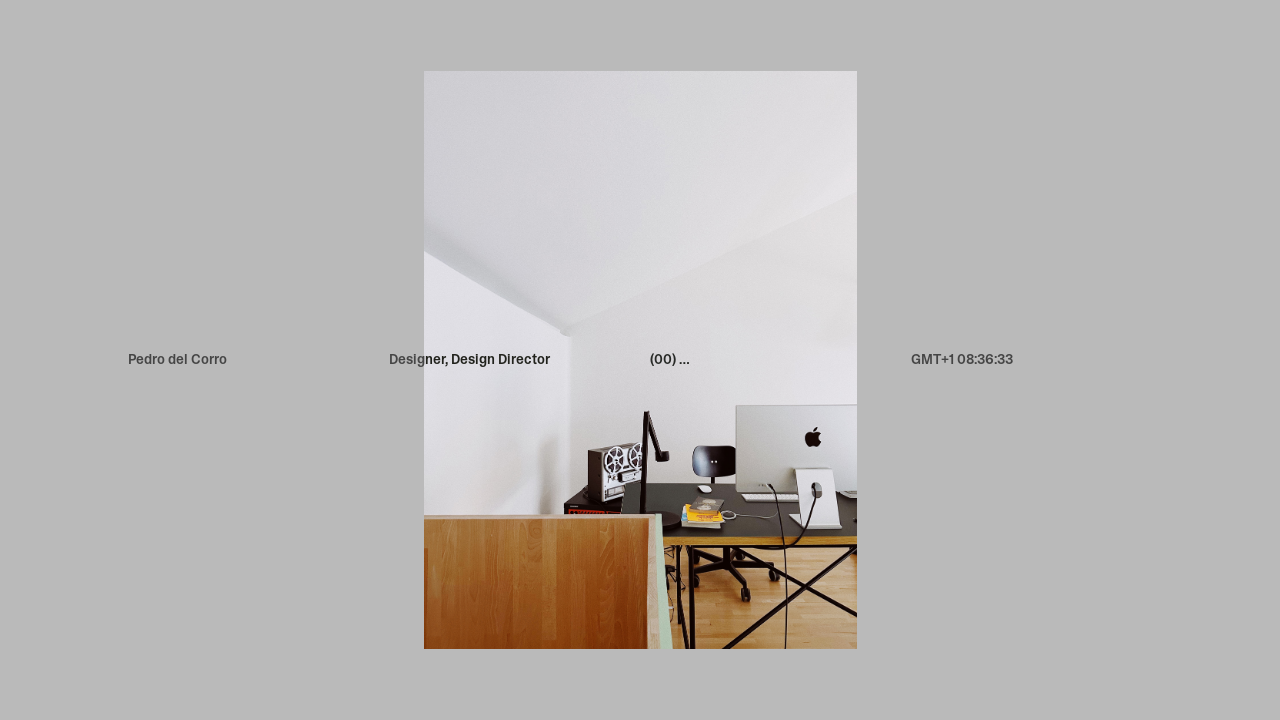

Scrolled back to top of the page using JavaScript
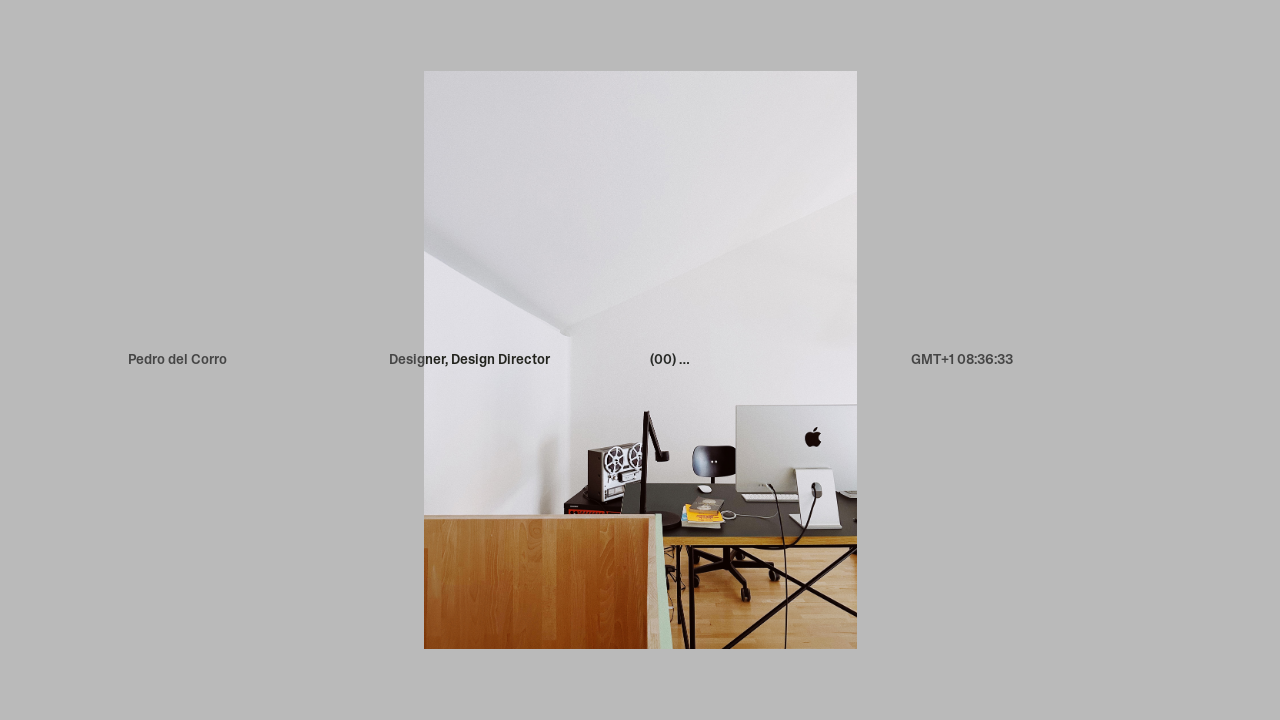

Waited 2 seconds to observe final scroll position at top
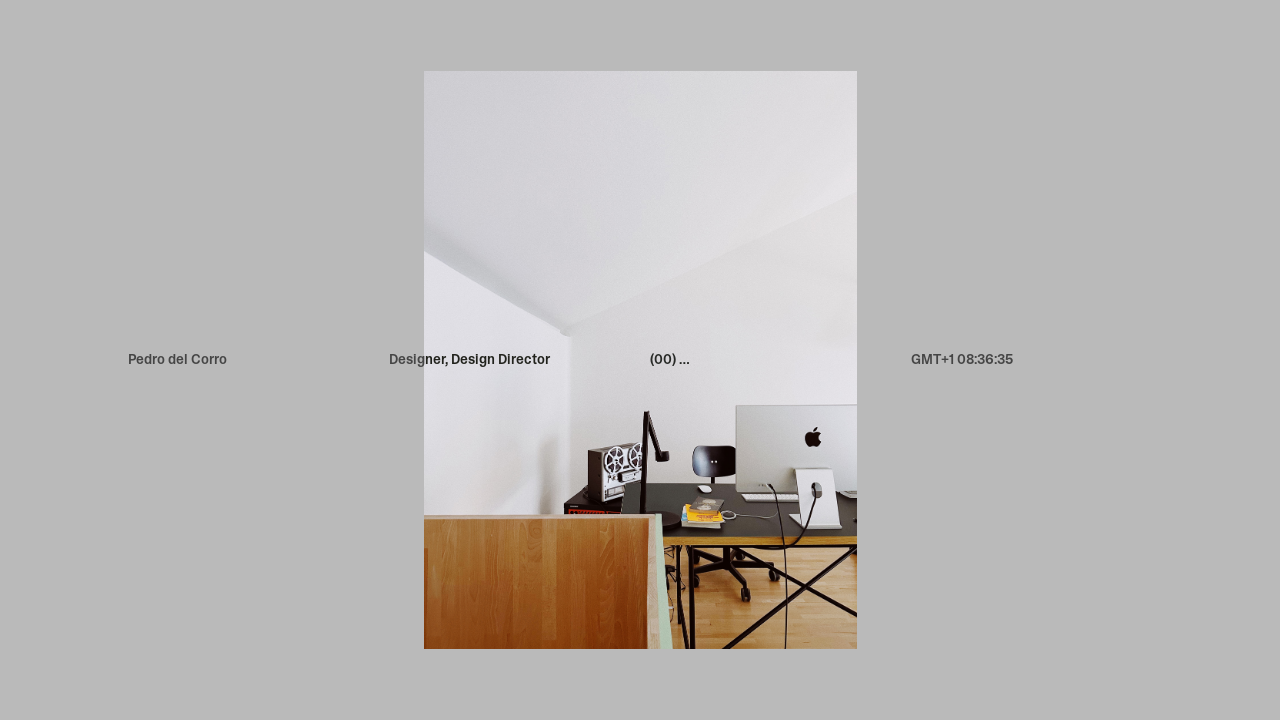

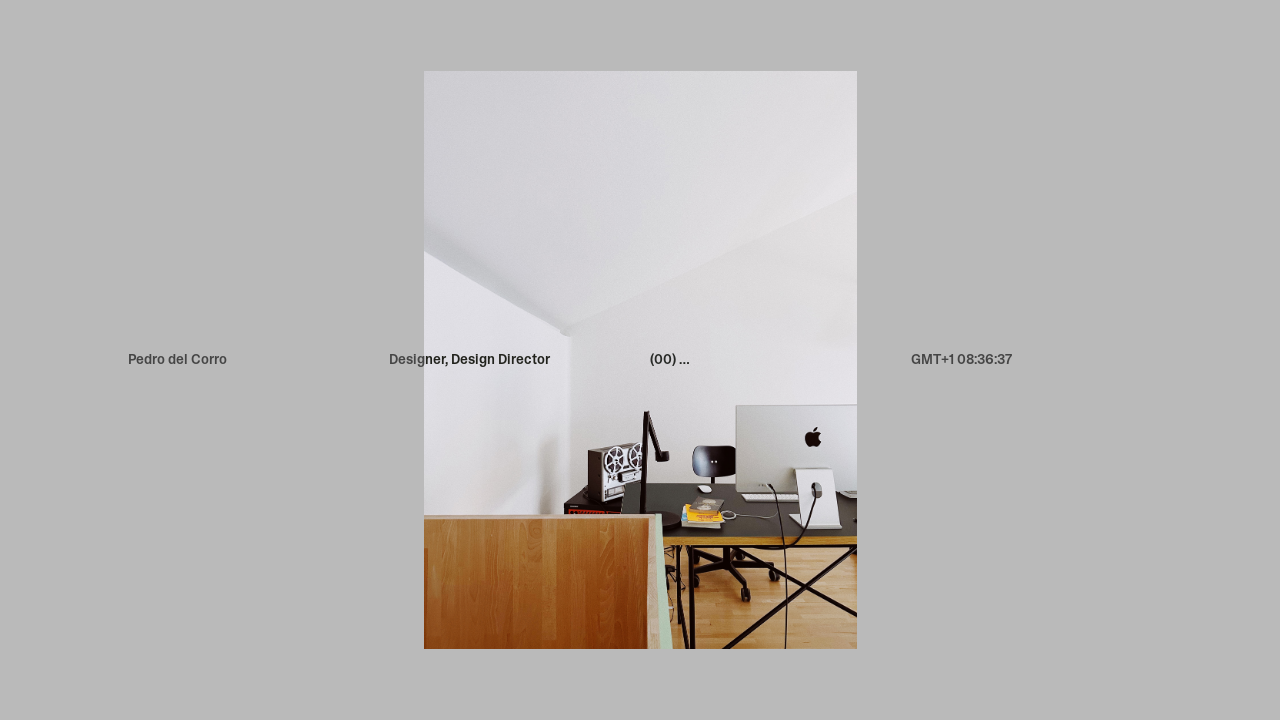